Tests download functionality by navigating to Upload and Download section and clicking the download button

Starting URL: http://85.192.34.140:8081/

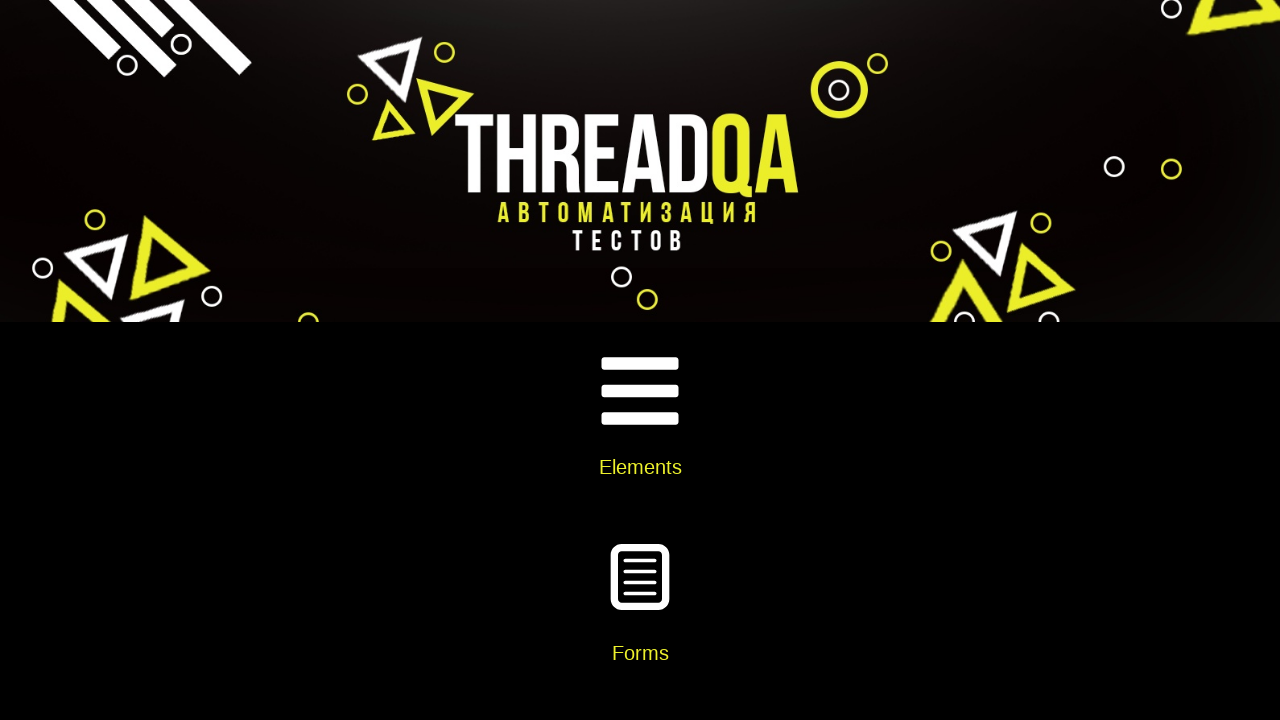

Clicked on Elements card at (640, 467) on xpath=//div[@class='card-body']//h5[text()='Elements']
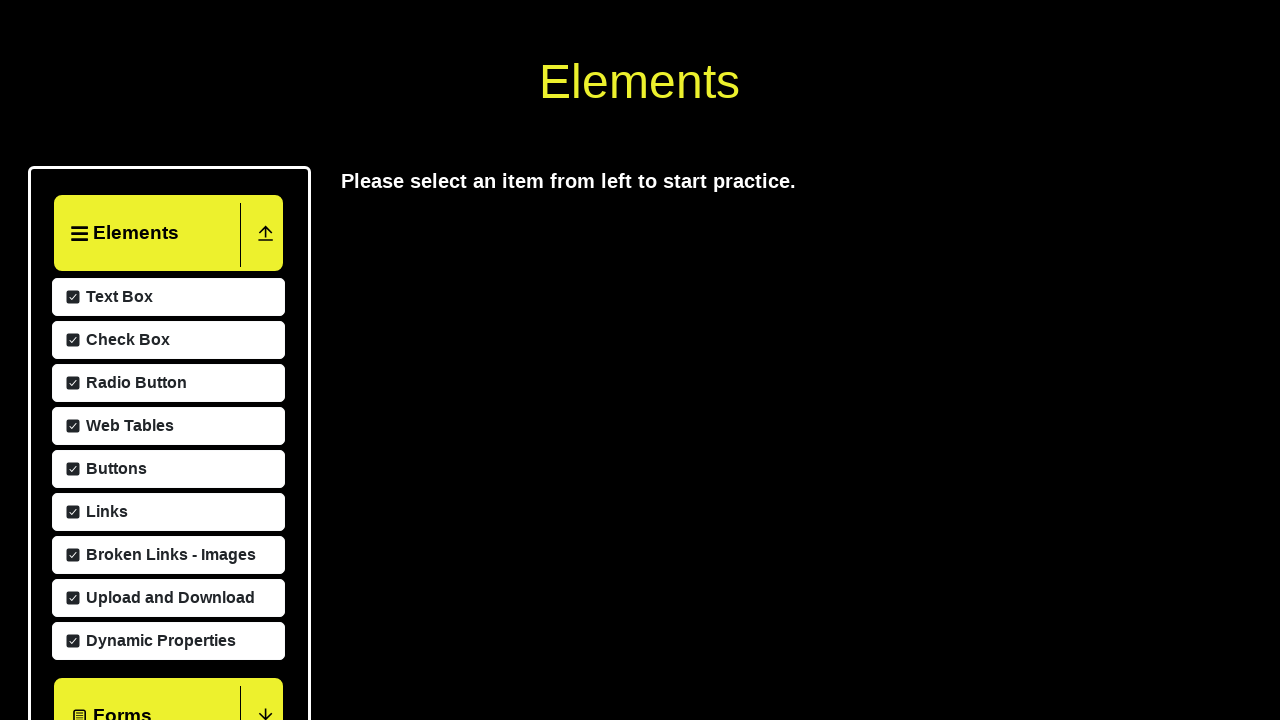

Clicked on Upload and Download menu item at (168, 360) on xpath=//span[text()='Upload and Download']
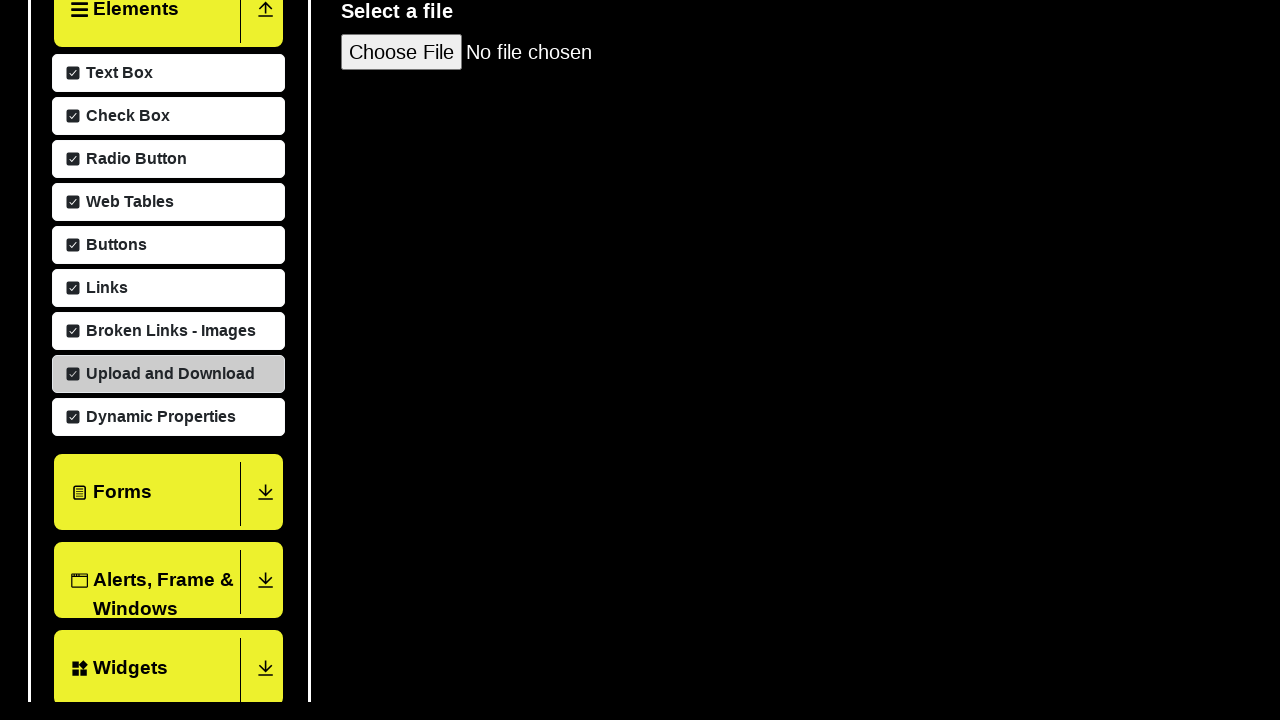

Clicked download button at (391, 19) on #downloadButton
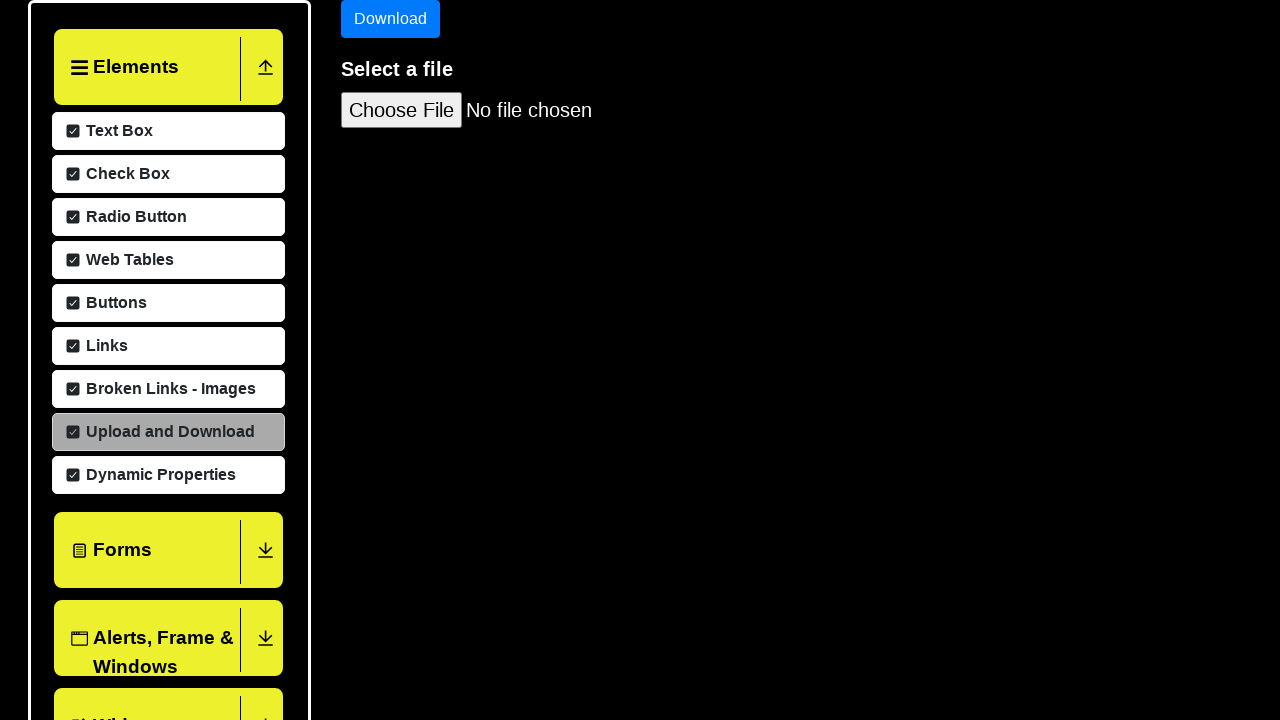

Waited 2 seconds for download to start
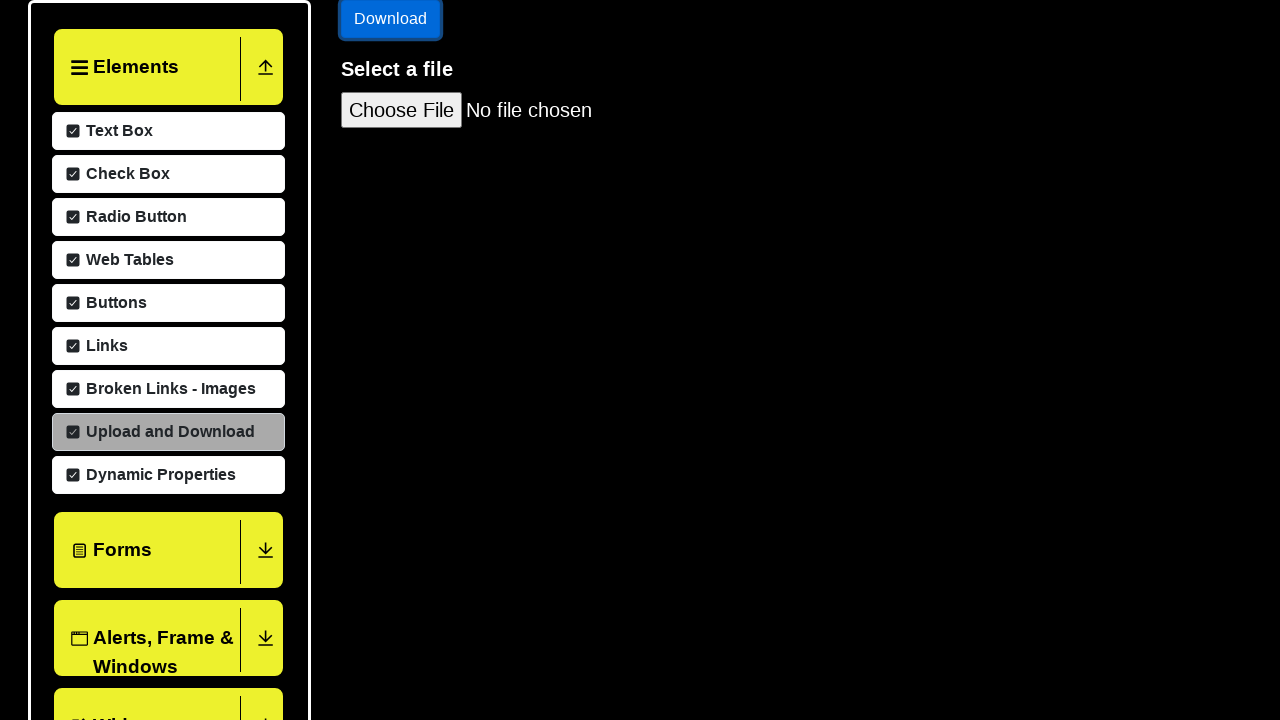

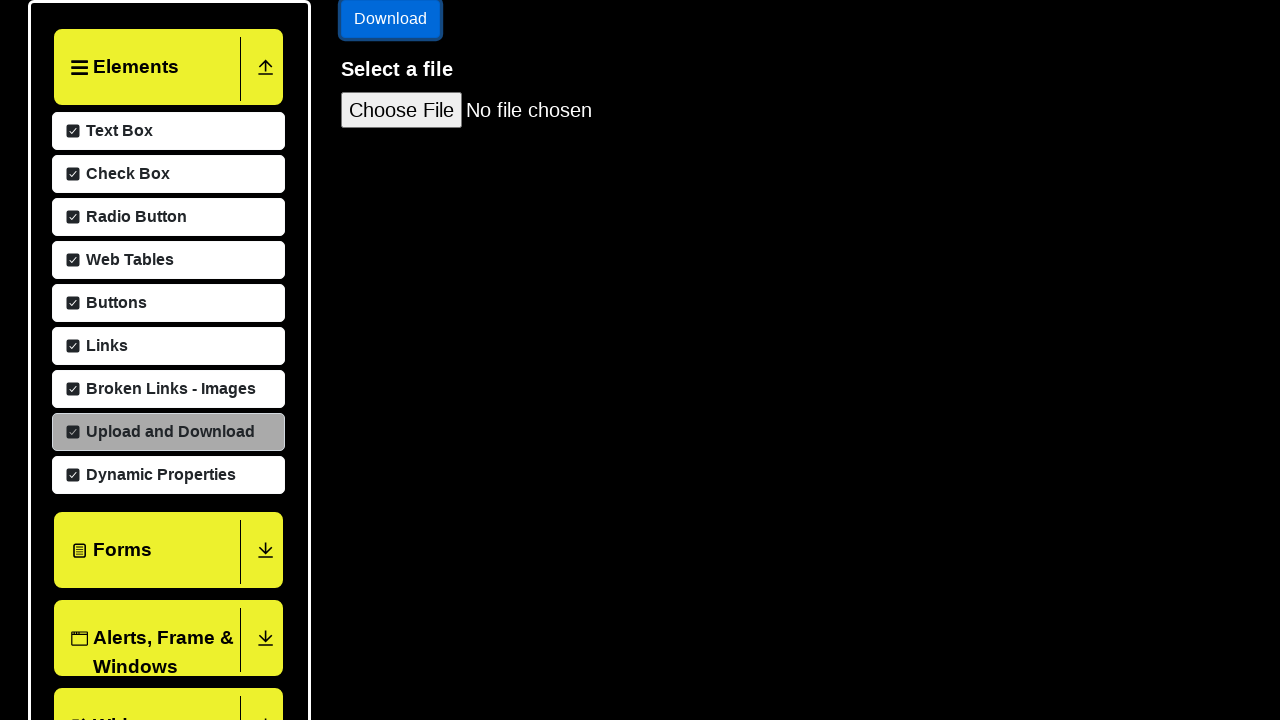